Tests navigation from inputs page to home page by clicking the Home link and verifying the page title

Starting URL: https://practice.cydeo.com/inputs

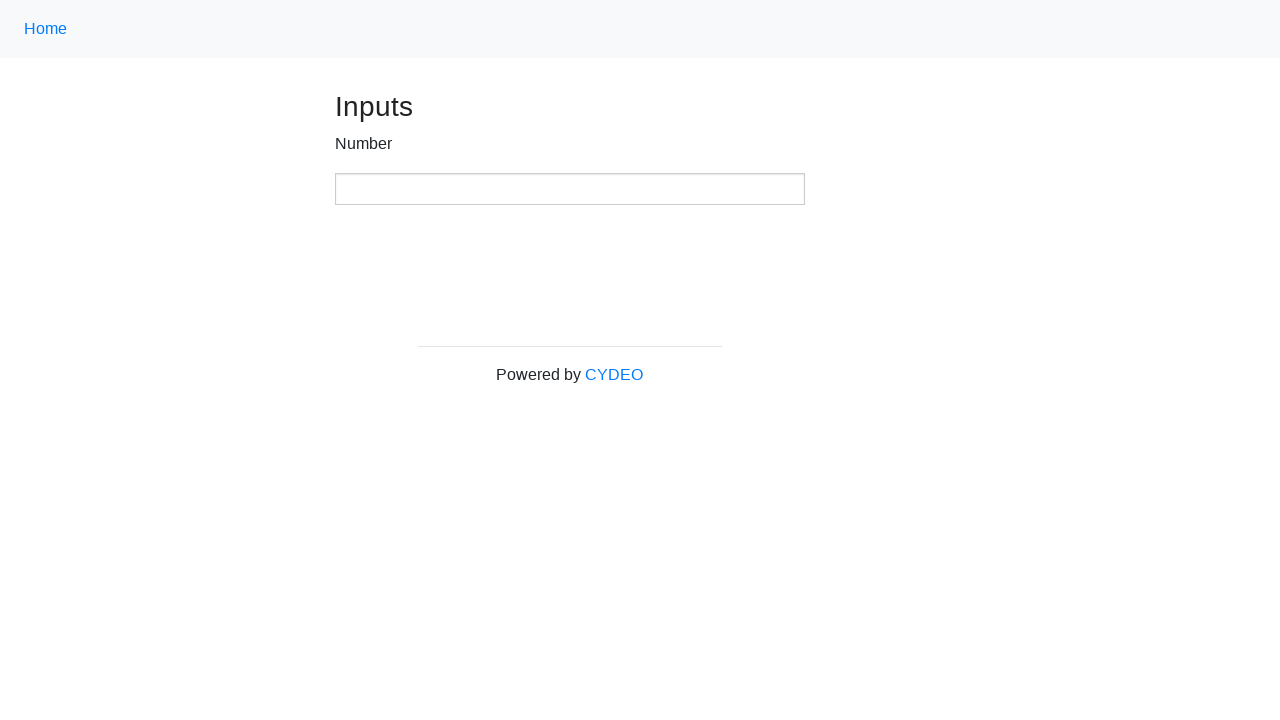

Clicked Home link using nav-link class at (46, 29) on .nav-link
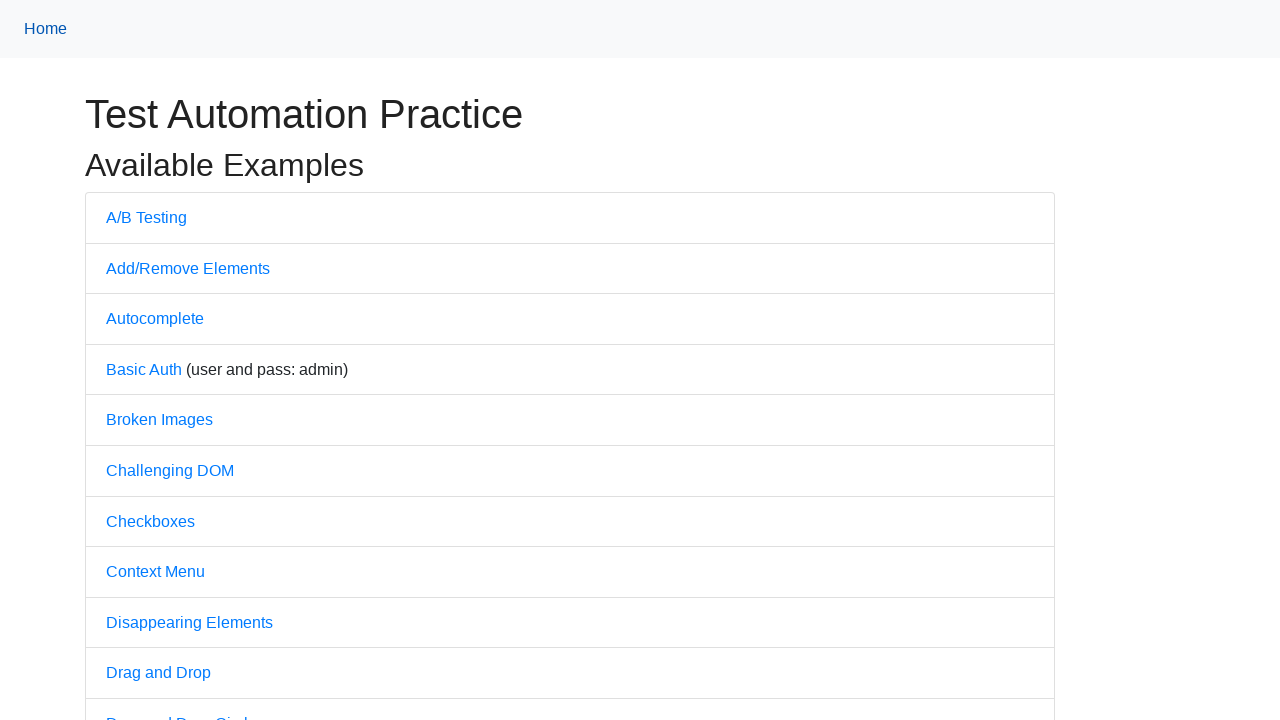

Waited for page to fully load (domcontentloaded)
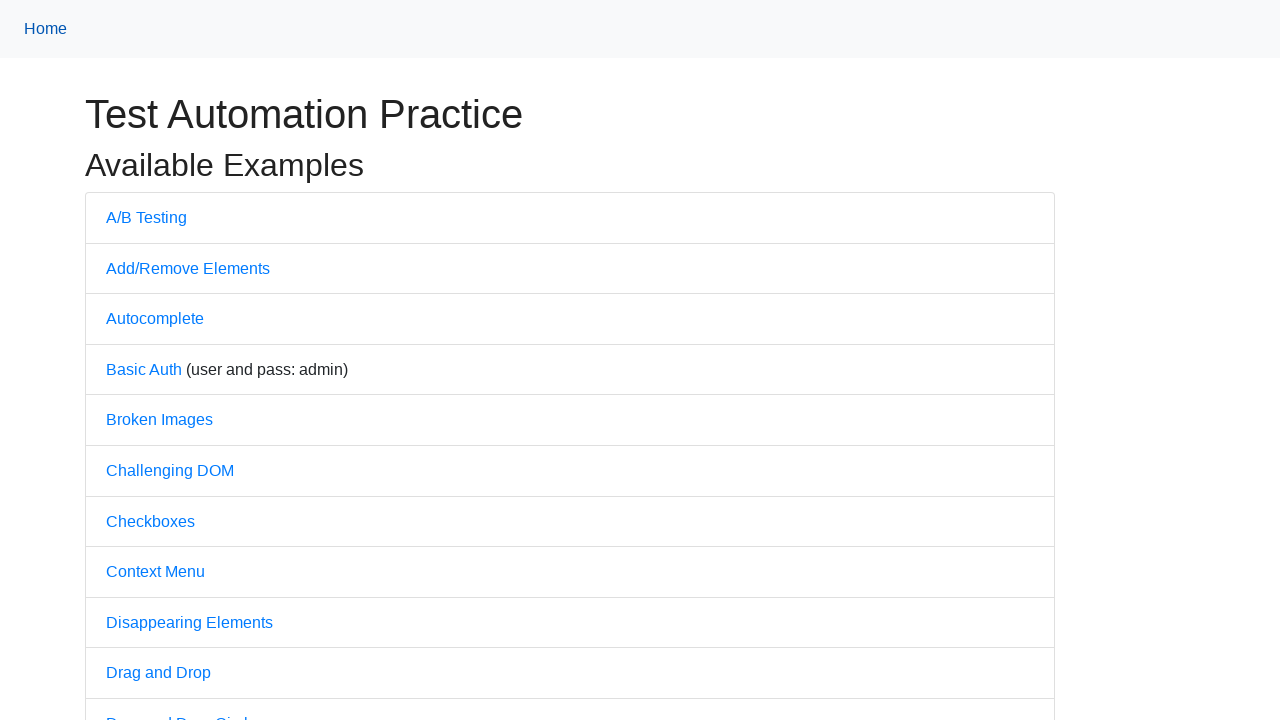

Verified page title is 'Practice'
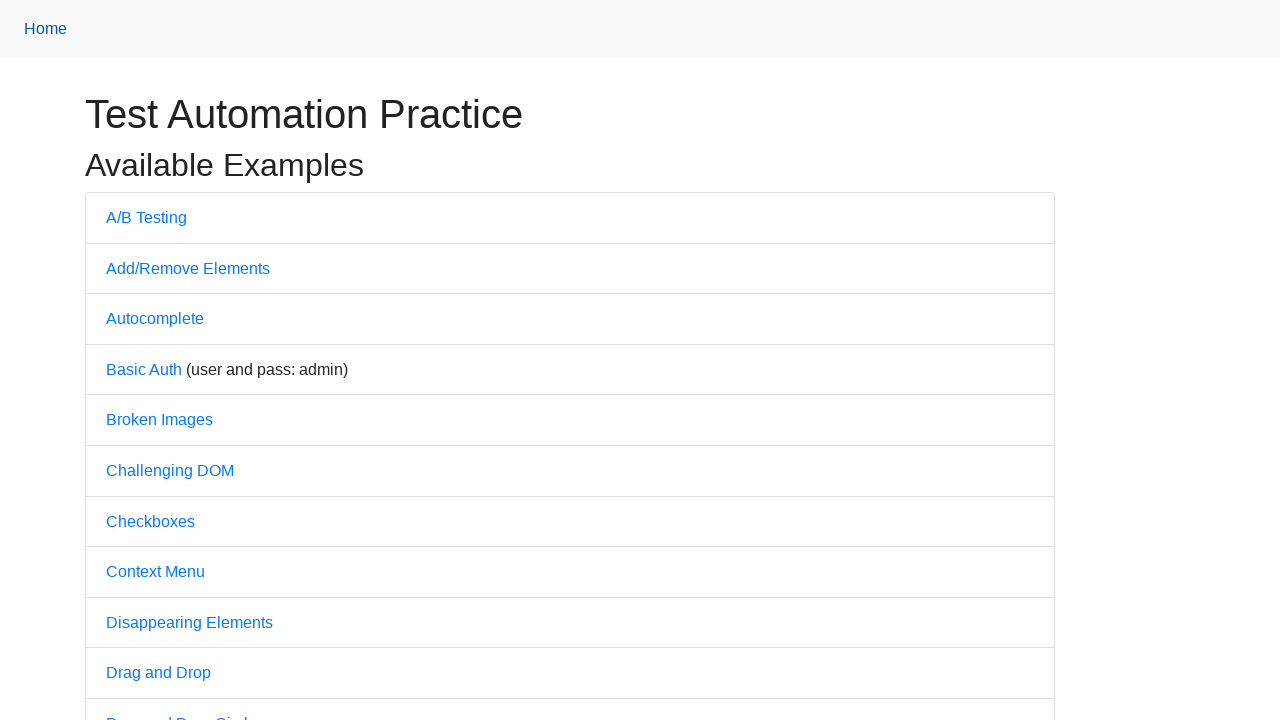

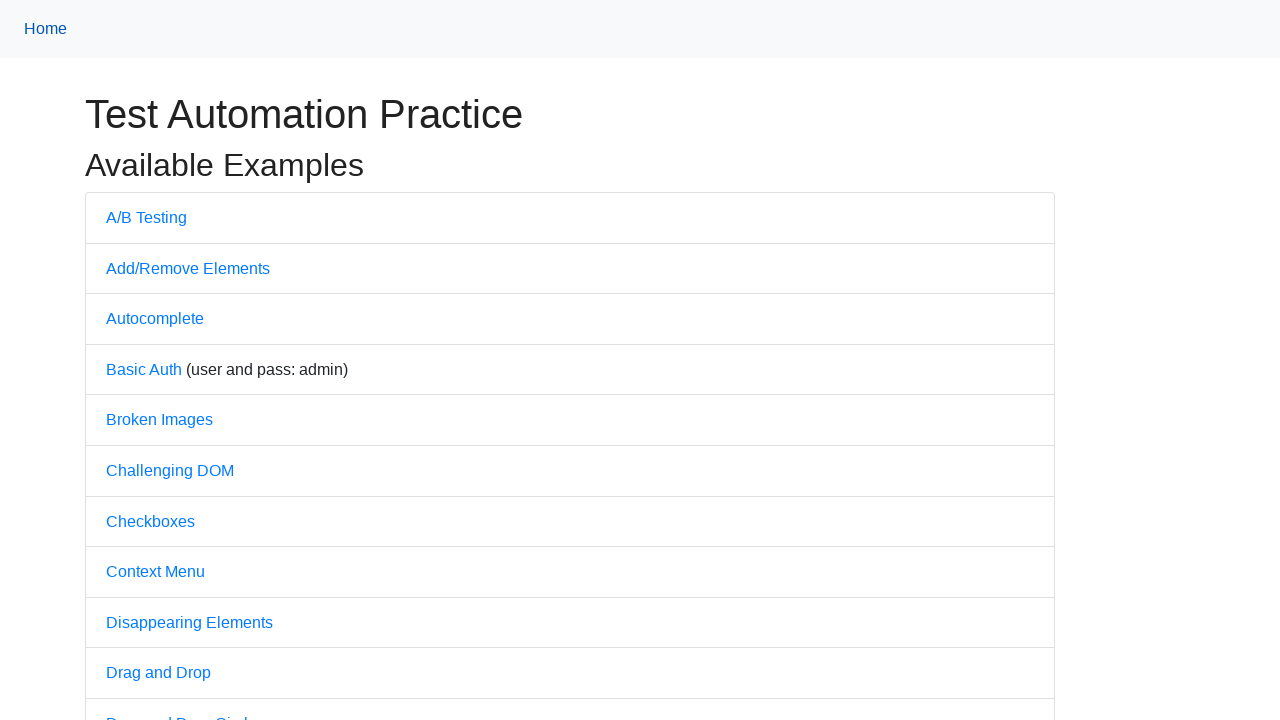